Tests the CloudPlexo training contact form by selecting course funding option, training course type, filling in personal details including name, phone number, and email, then submitting the form.

Starting URL: https://www.cloudplexo.com/contact-training/

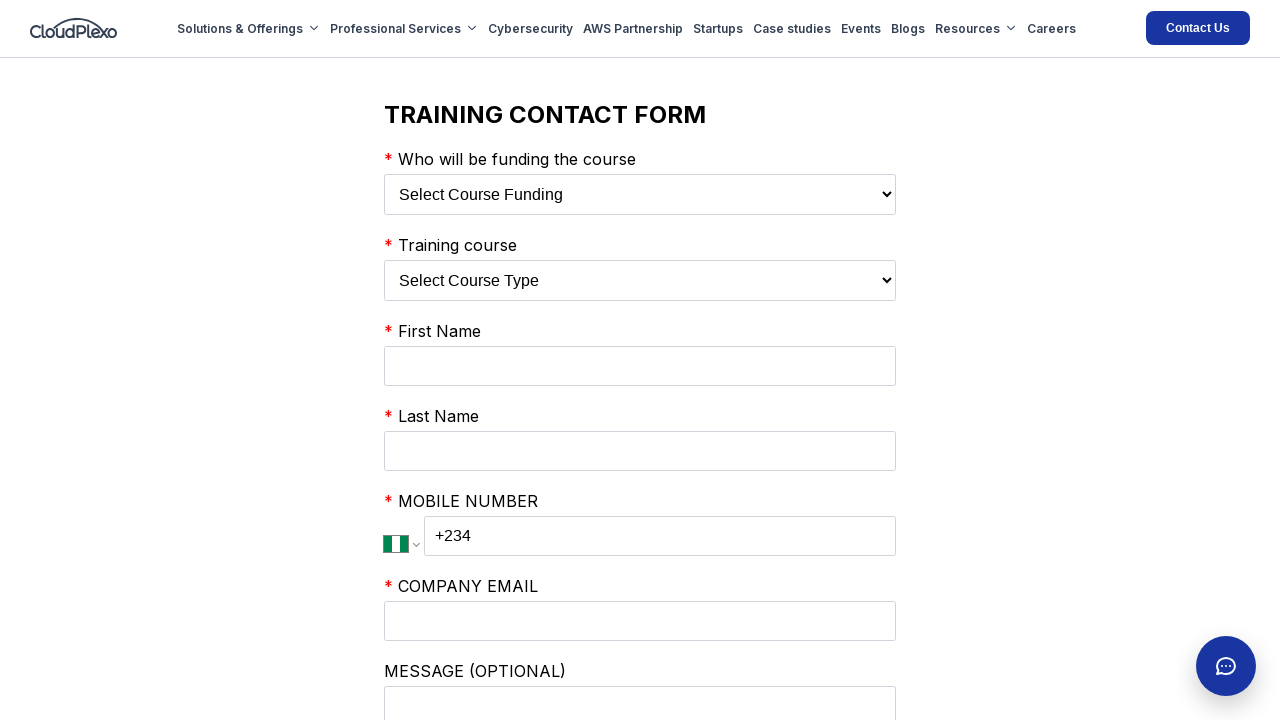

Selected 'My Employer' as course funding option on select:has(option[value='My Employer'])
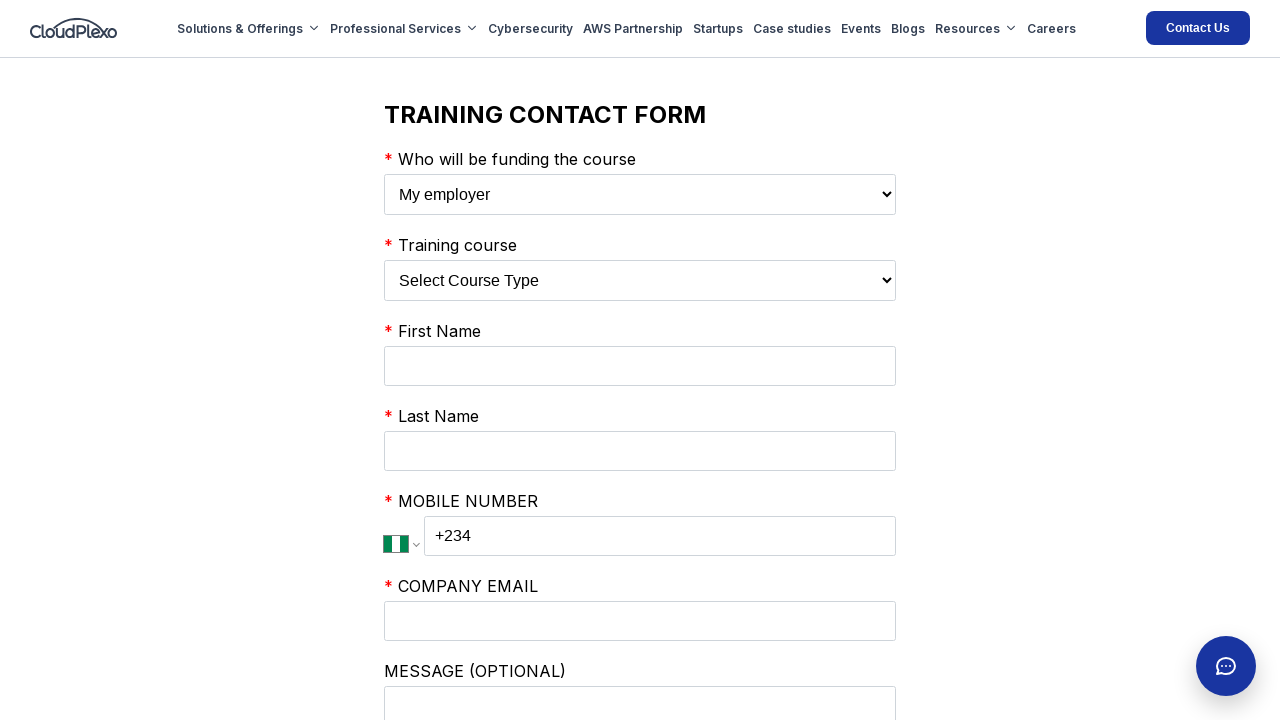

Selected 'AWS CERTIFIED SOLUTIONS ARCHITECT COURSE' as training course type on select:has(option[value='AWS CERTIFIED DEVELOPER COURSE'])
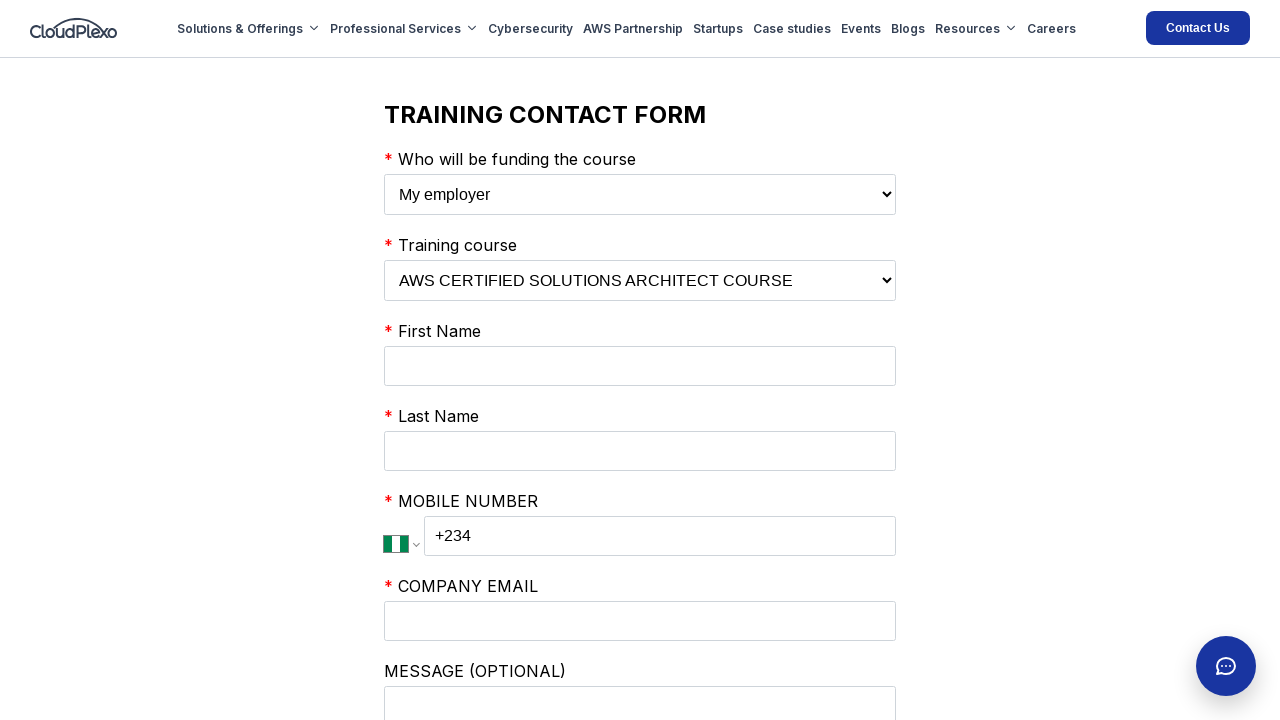

Filled first name field with 'Michael' on input[name='firstName']
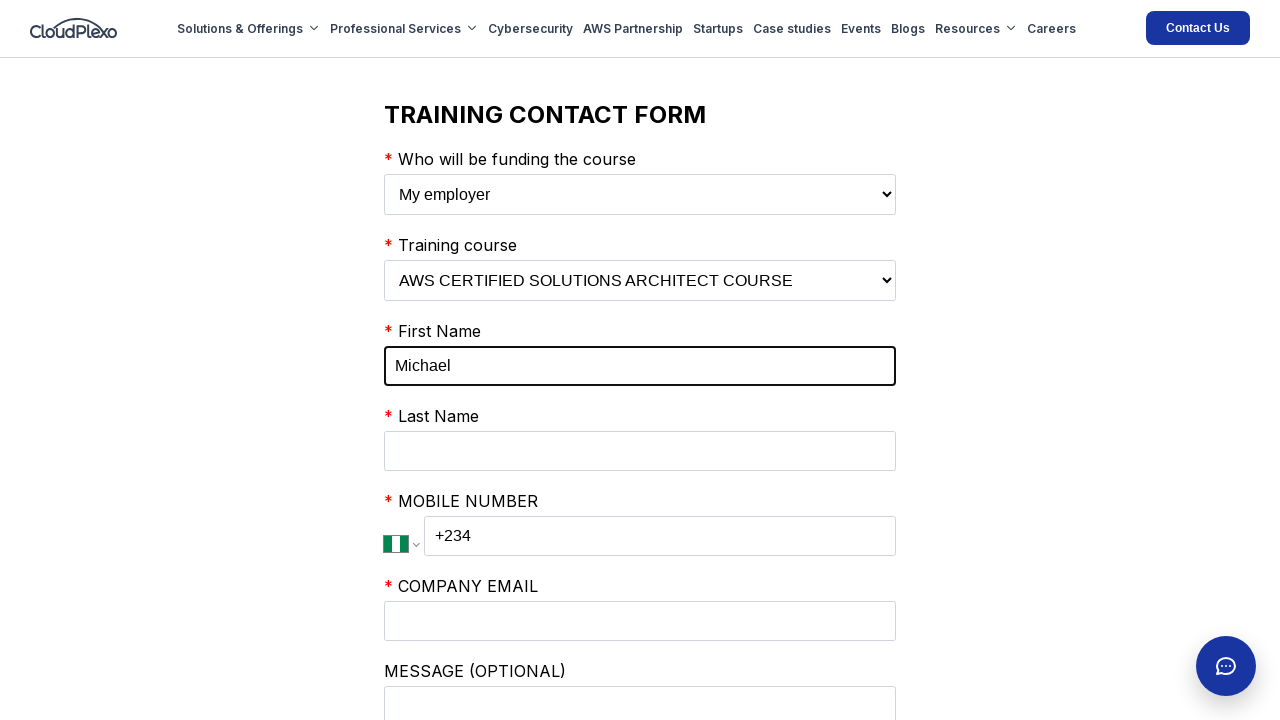

Filled last name field with 'Thompson' on input[name='lastName']
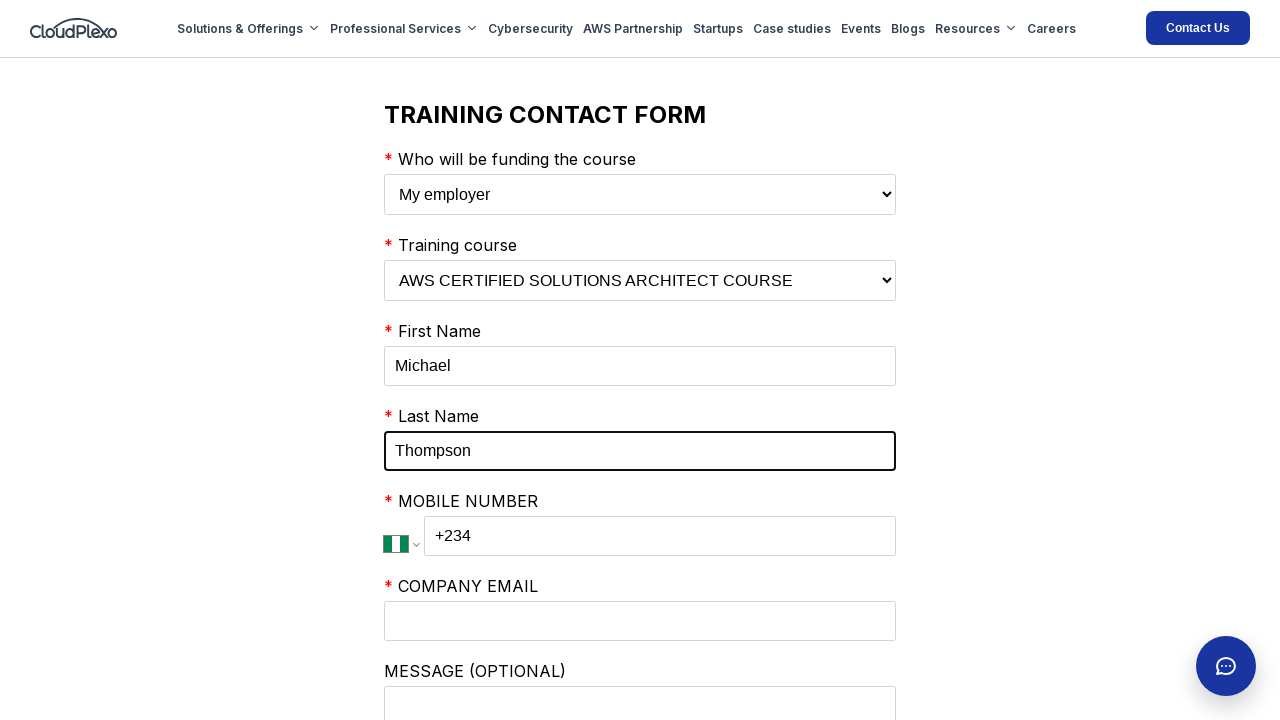

Filled phone number field with '+2348012345678' on input.PhoneInputInput
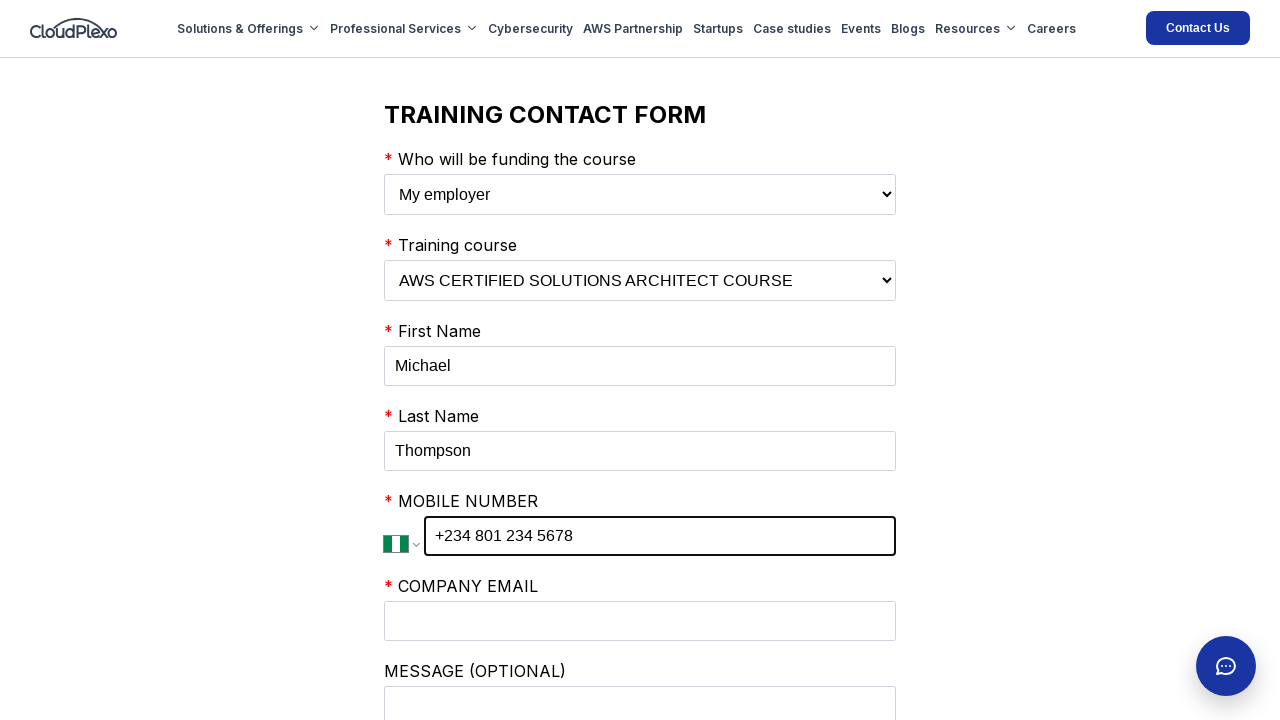

Filled business email field with 'michael.thompson@techcorp.com' on input[name='businessEmail']
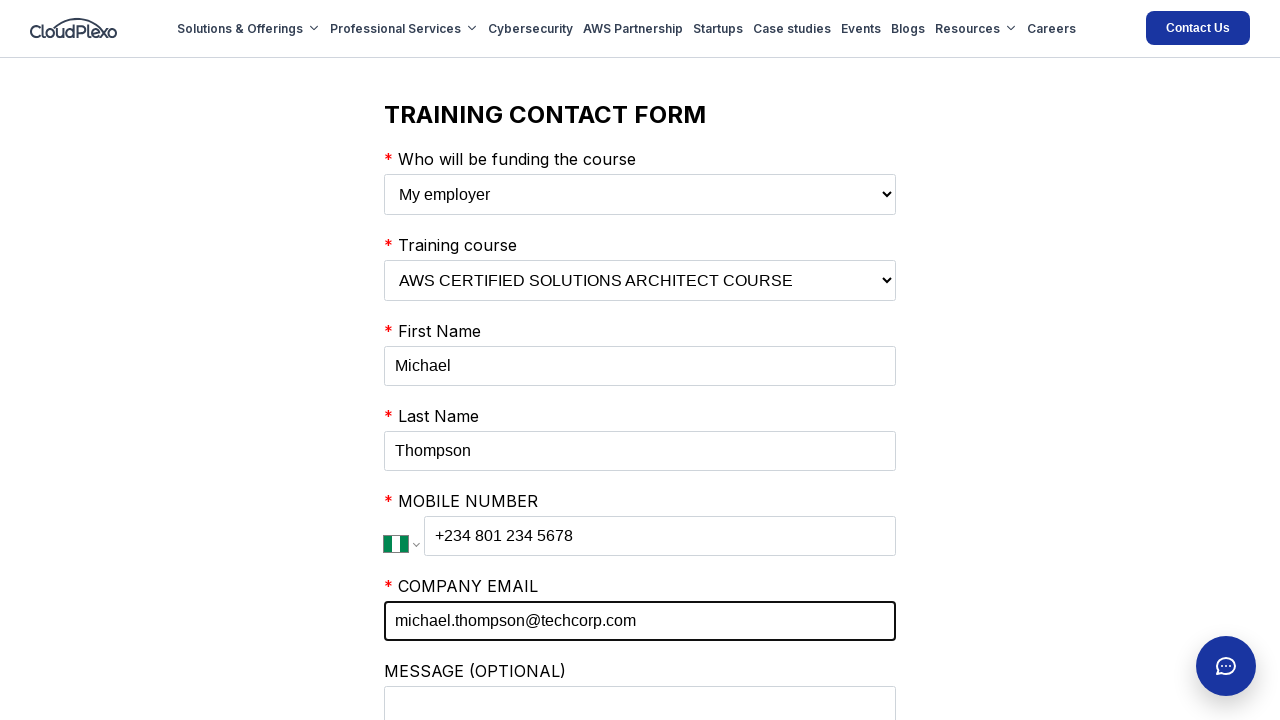

Filled comments field with interest message about AWS certification on input[name='comments']
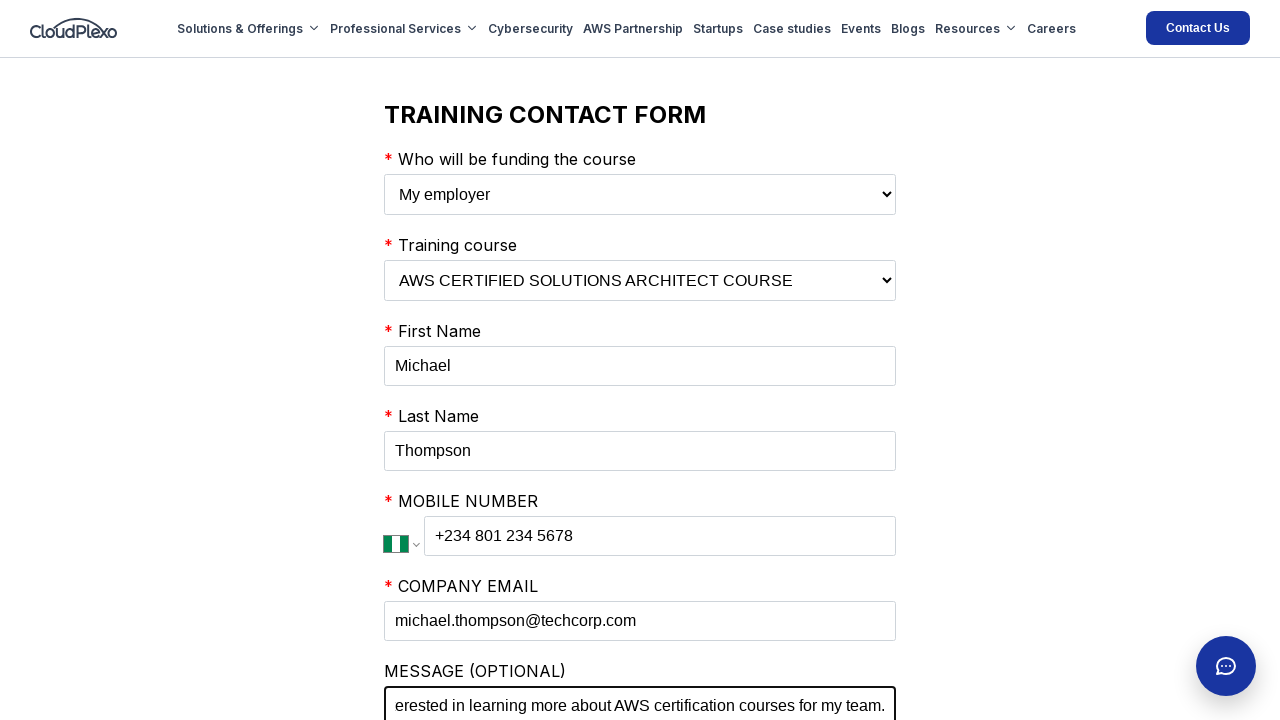

Checked the marketing consent checkbox at (390, 360) on input[type='checkbox']
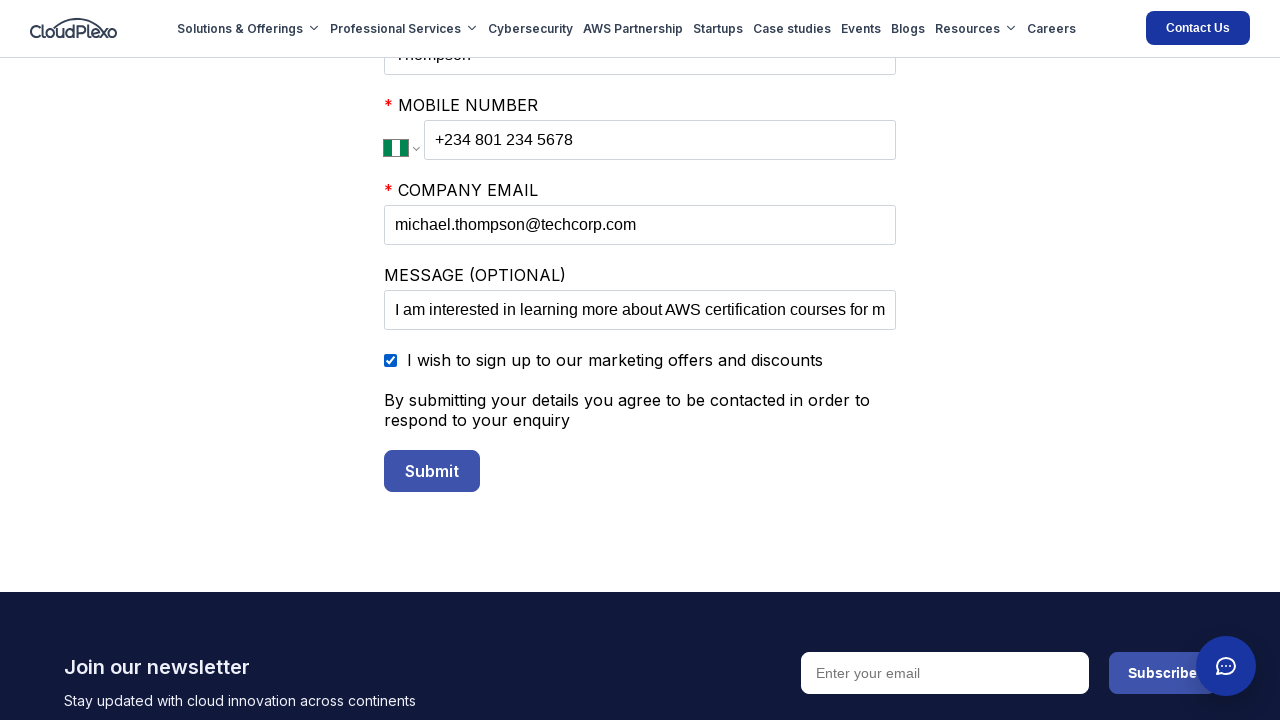

Clicked submit button to submit training contact form at (432, 471) on button[type='submit']
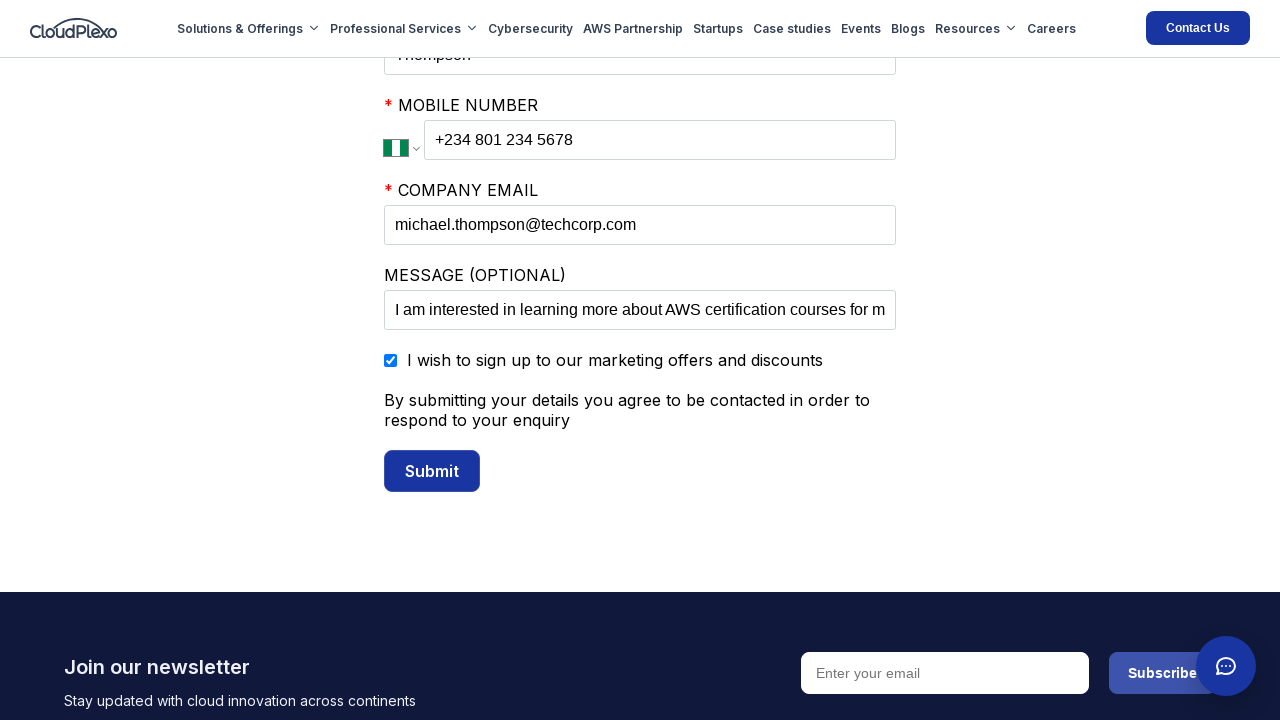

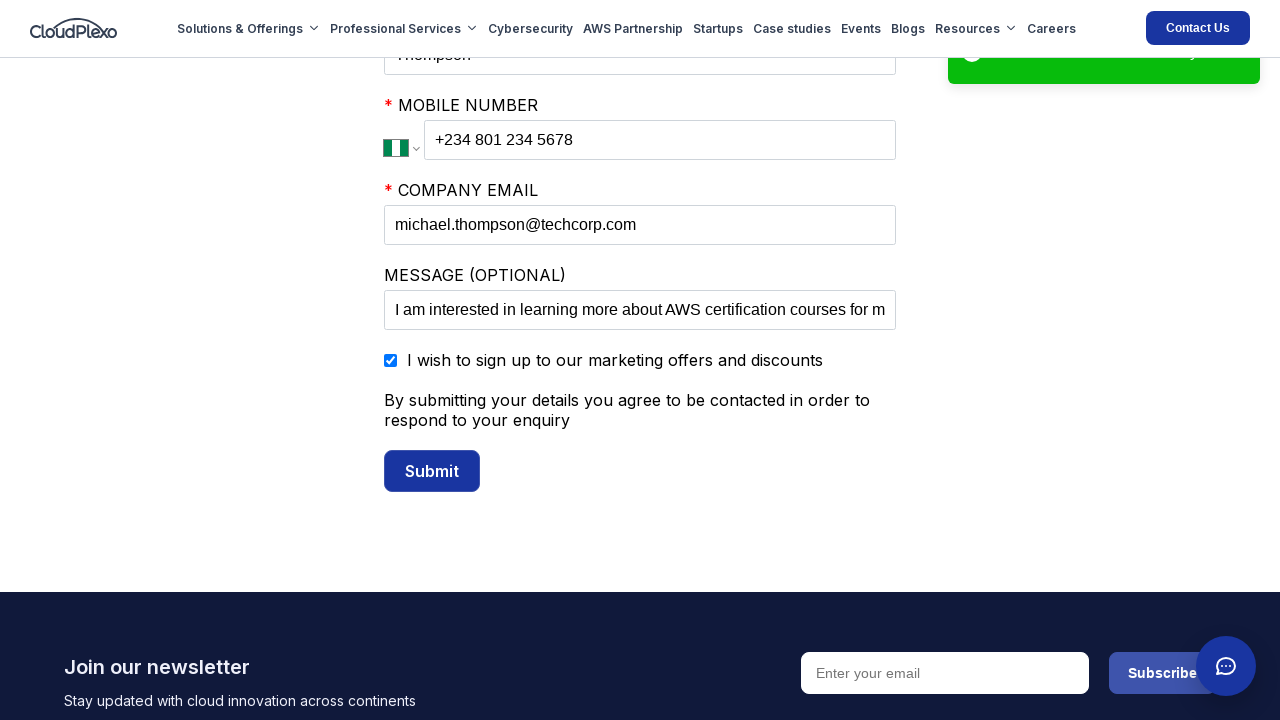